Tests custom dropdown selection functionality on jQueryUI demo page by selecting items from multiple dropdown menus (speed, files, number, salutation) and verifying the selections.

Starting URL: https://jqueryui.com/resources/demos/selectmenu/default.html

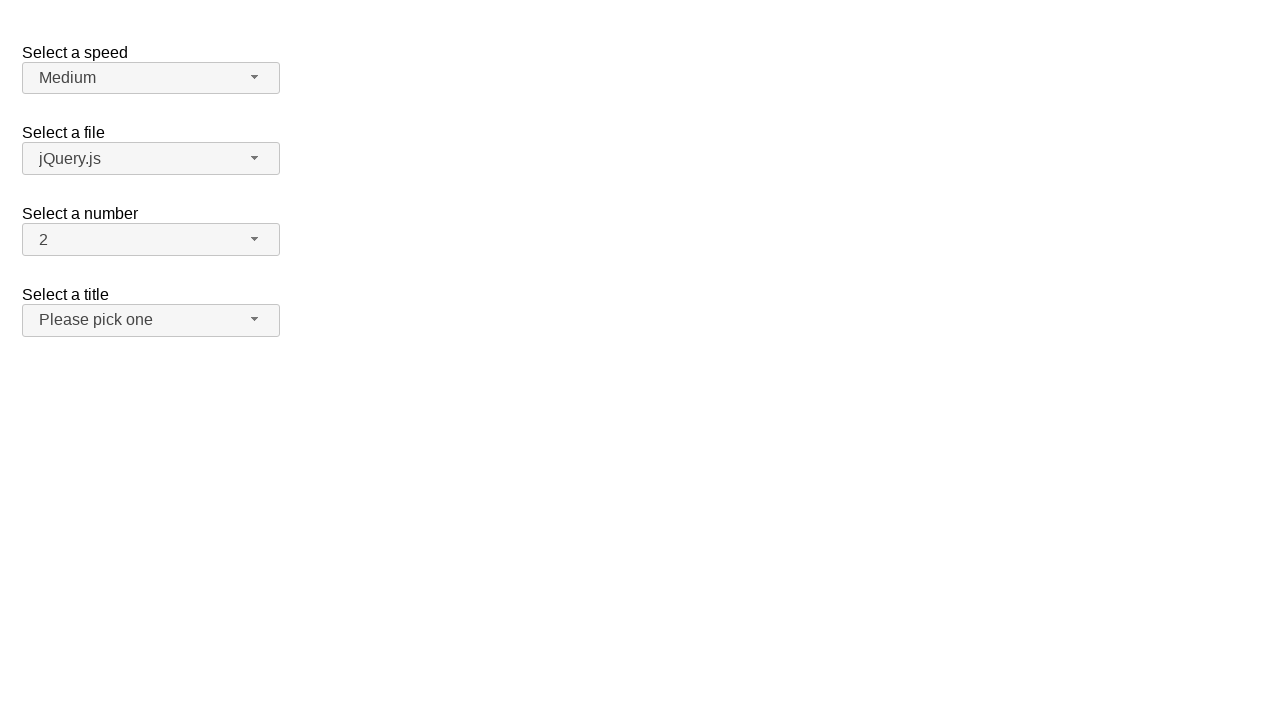

Clicked speed dropdown button at (151, 78) on span#speed-button
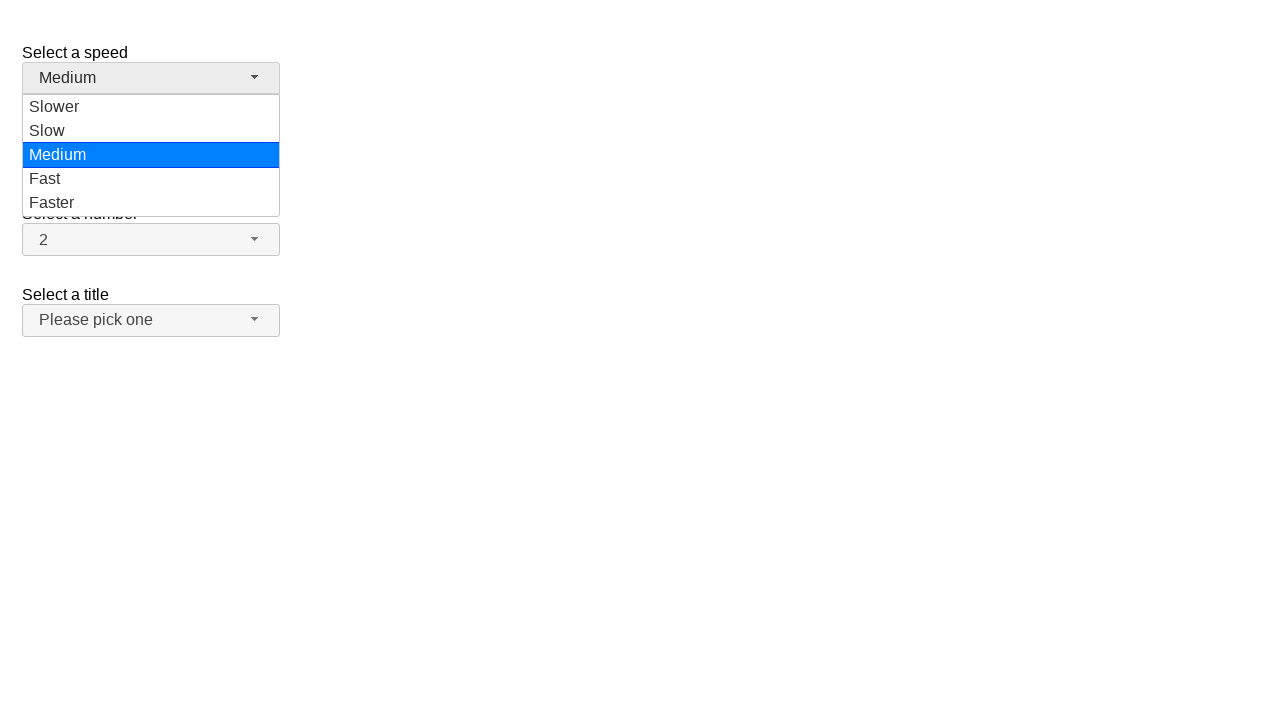

Speed dropdown menu loaded
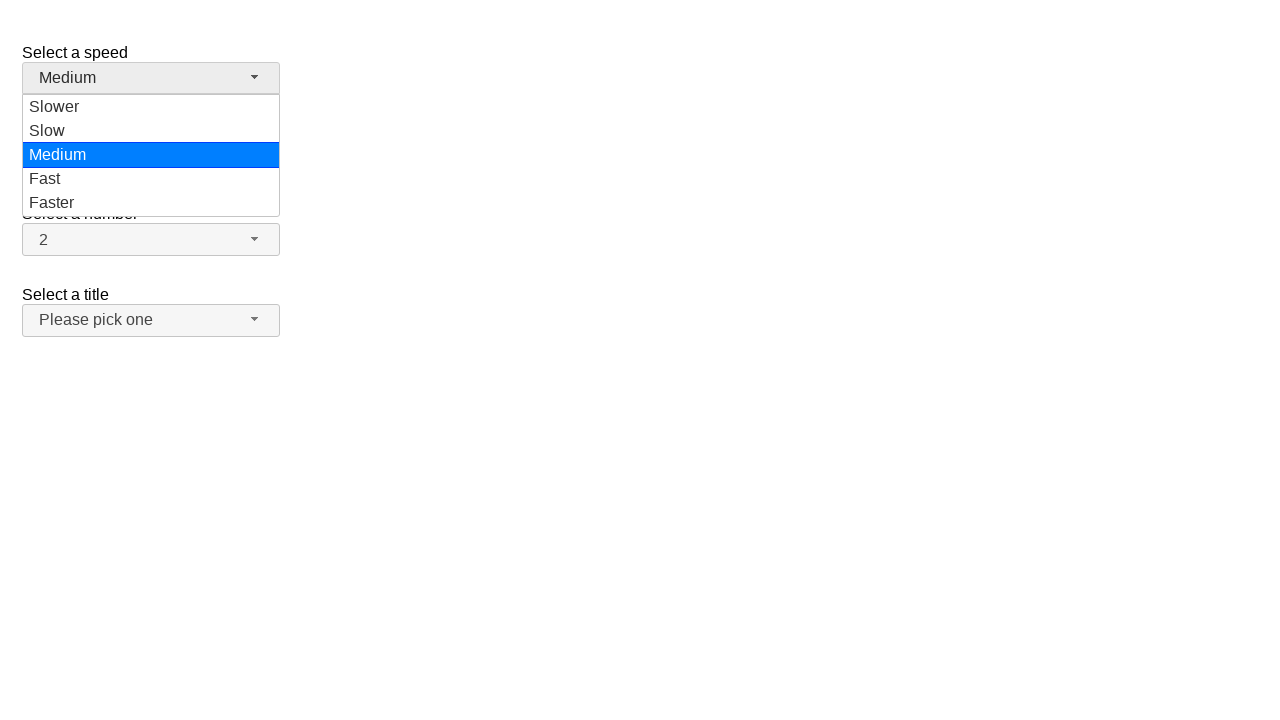

Selected 'Medium' from speed dropdown at (151, 155) on ul#speed-menu div:has-text('Medium')
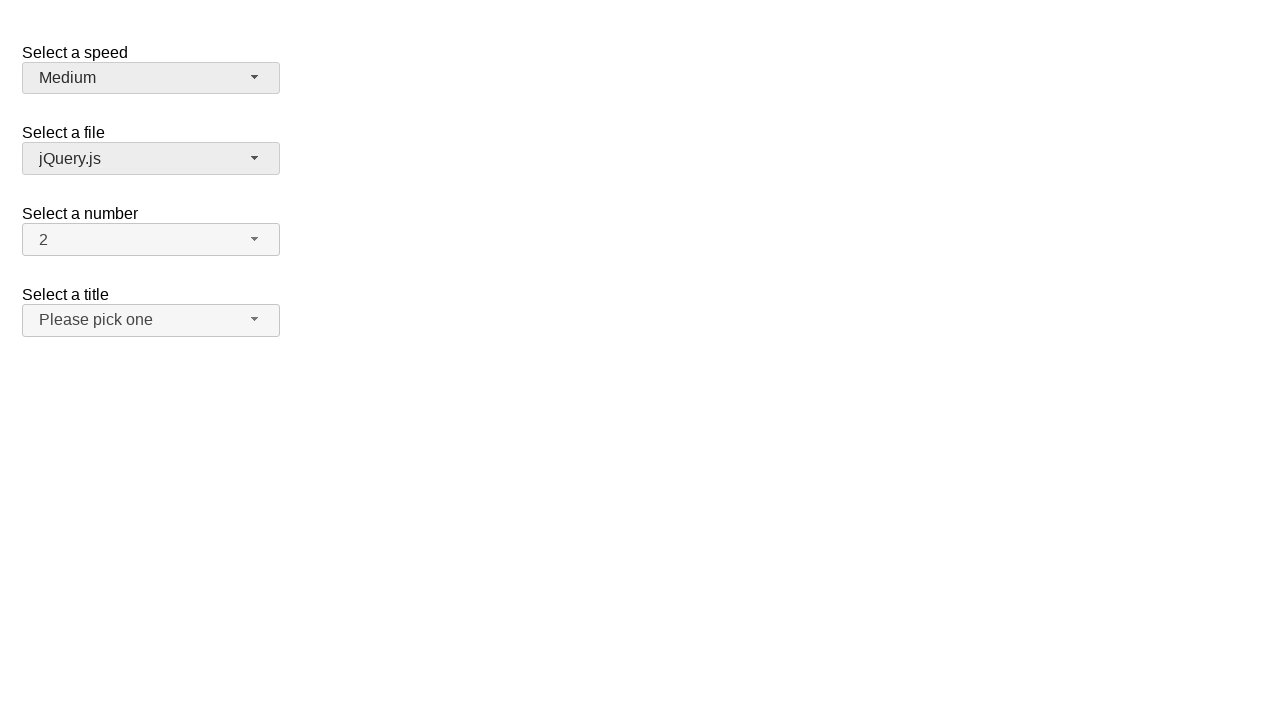

Clicked files dropdown button at (151, 159) on span#files-button
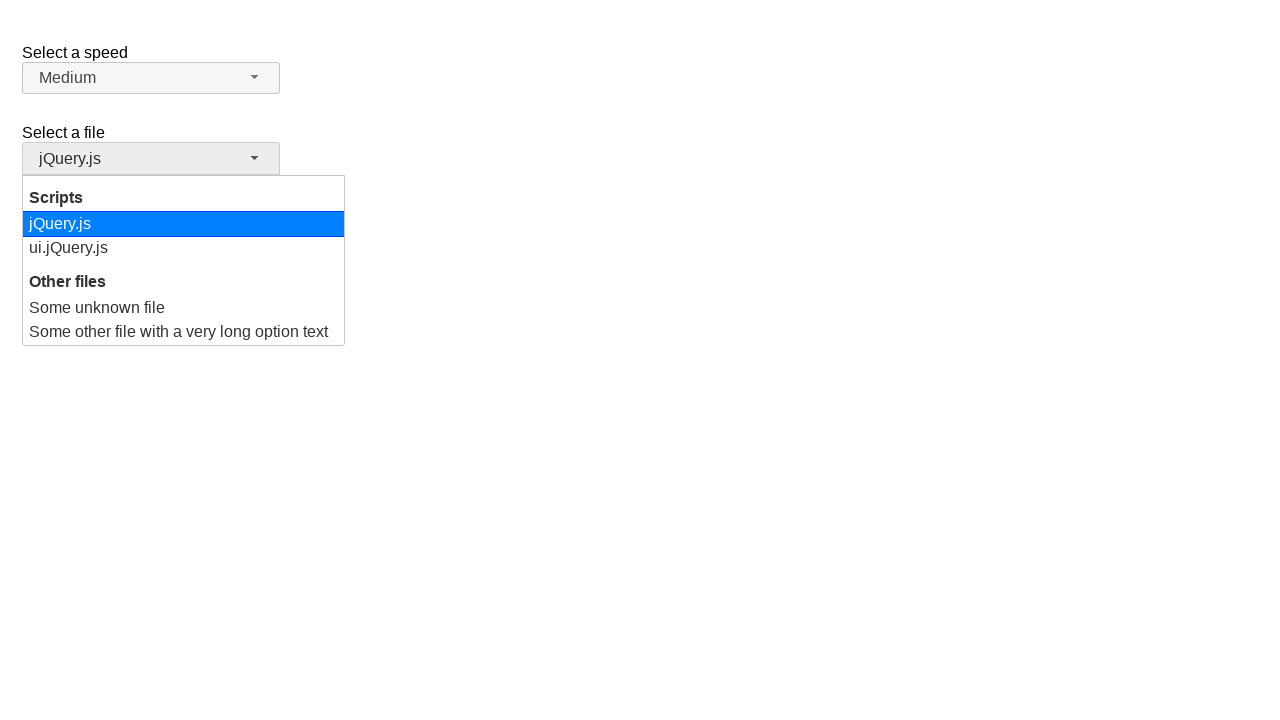

Files dropdown menu loaded
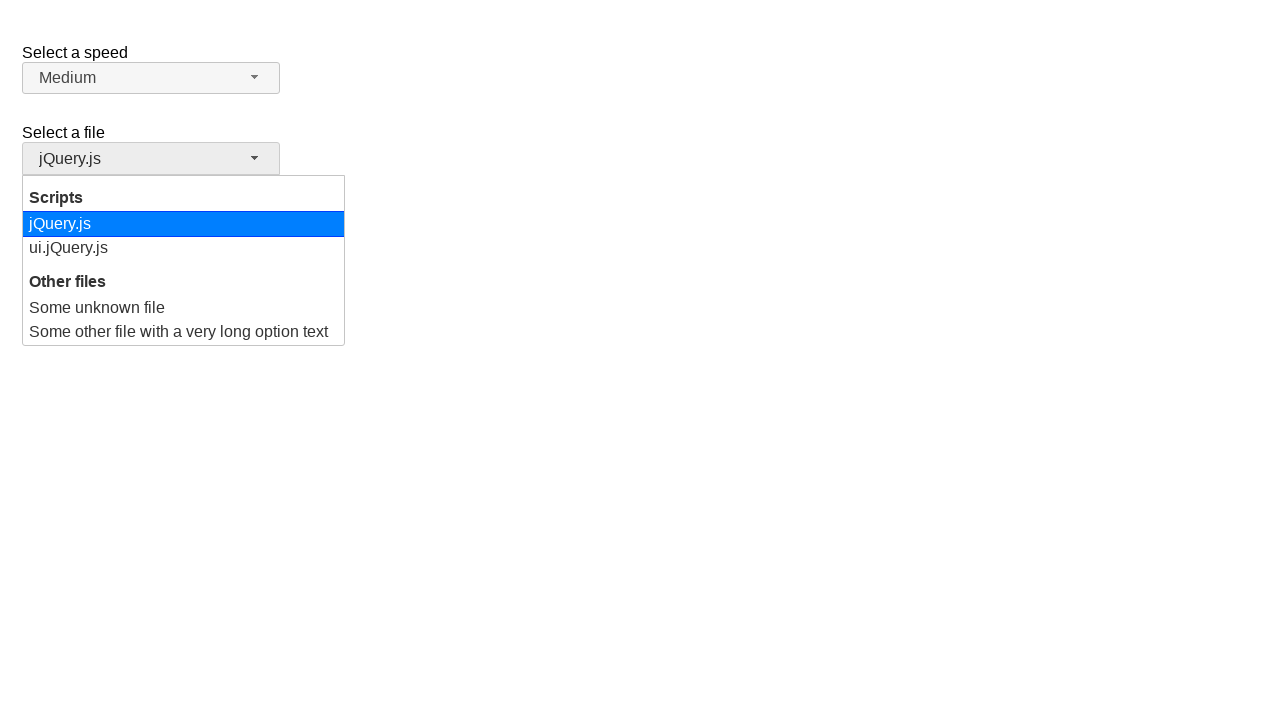

Selected 'ui.jQuery.js' from files dropdown at (184, 248) on ul#files-menu div:has-text('ui.jQuery.js')
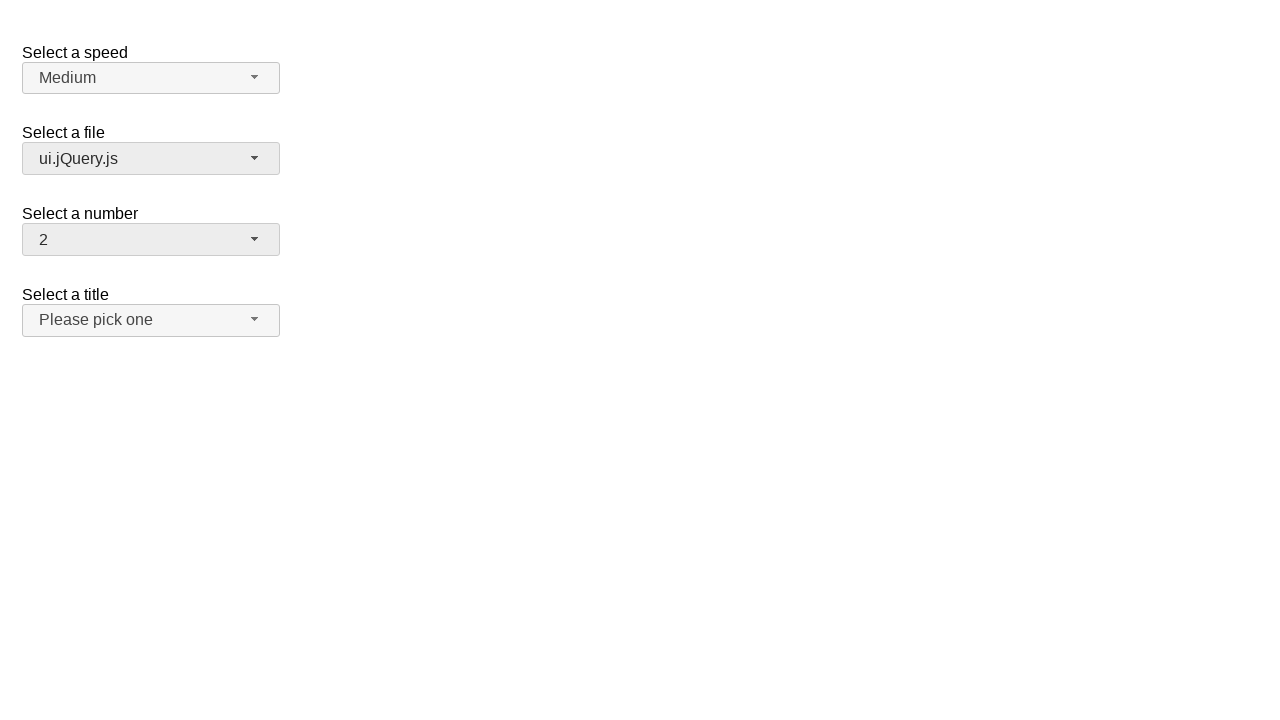

Clicked number dropdown button at (151, 240) on span#number-button
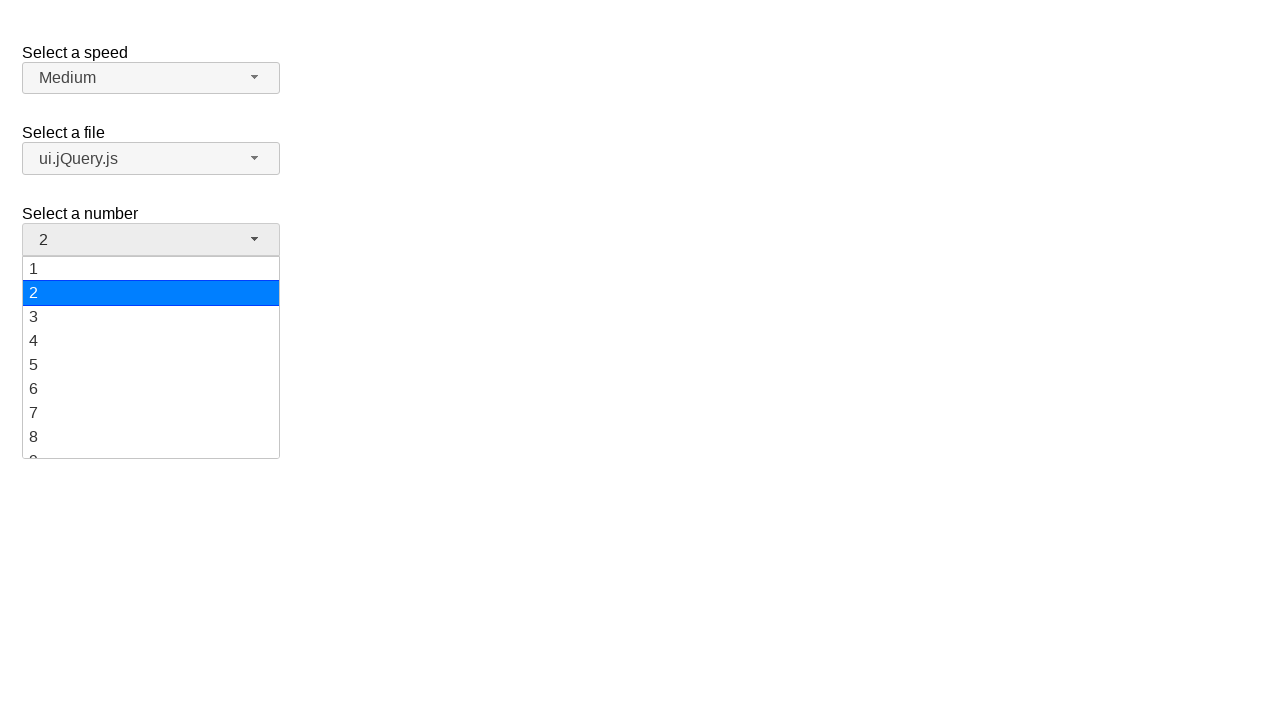

Number dropdown menu loaded
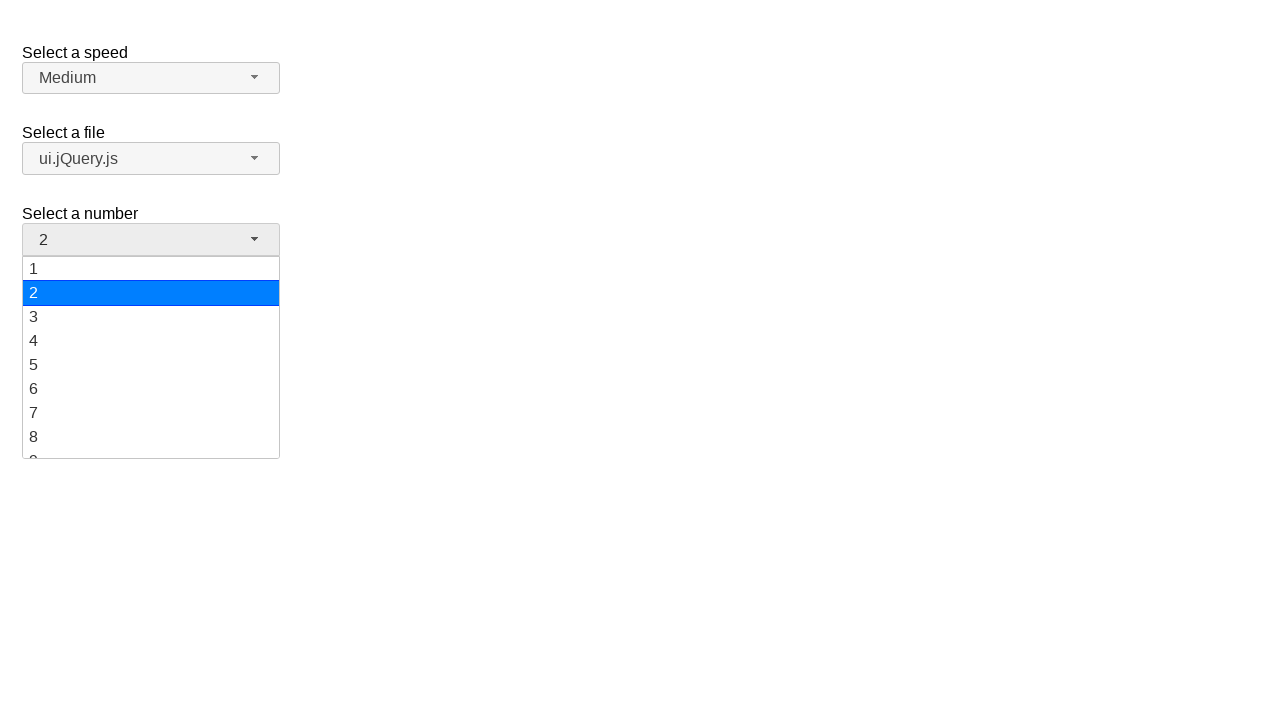

Selected '13' from number dropdown at (151, 357) on ul#number-menu div:has-text('13')
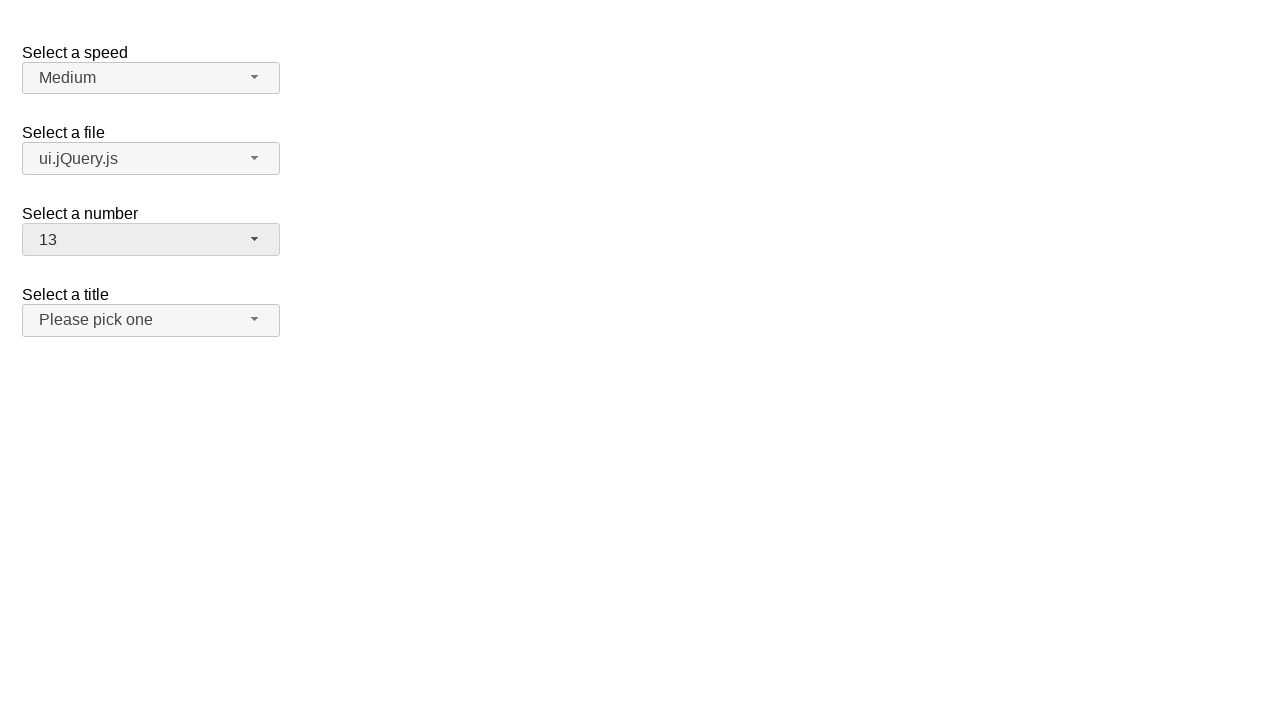

Clicked salutation dropdown button at (151, 320) on span#salutation-button
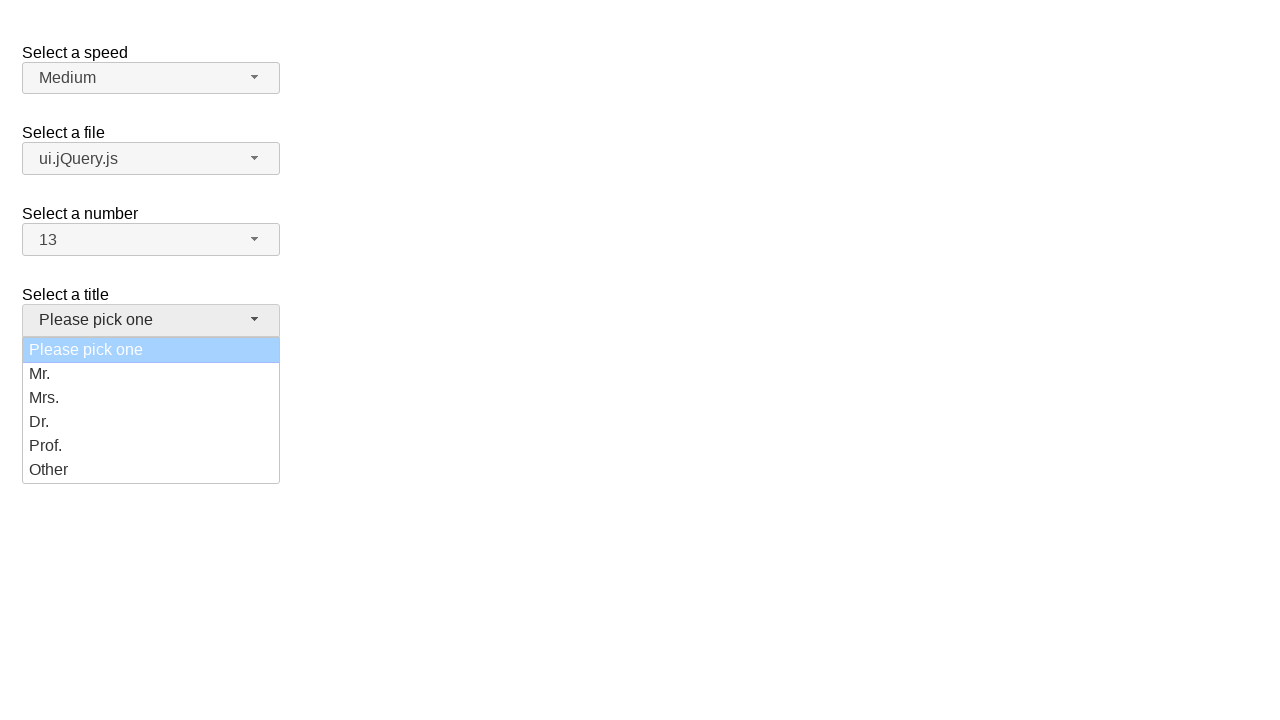

Salutation dropdown menu loaded
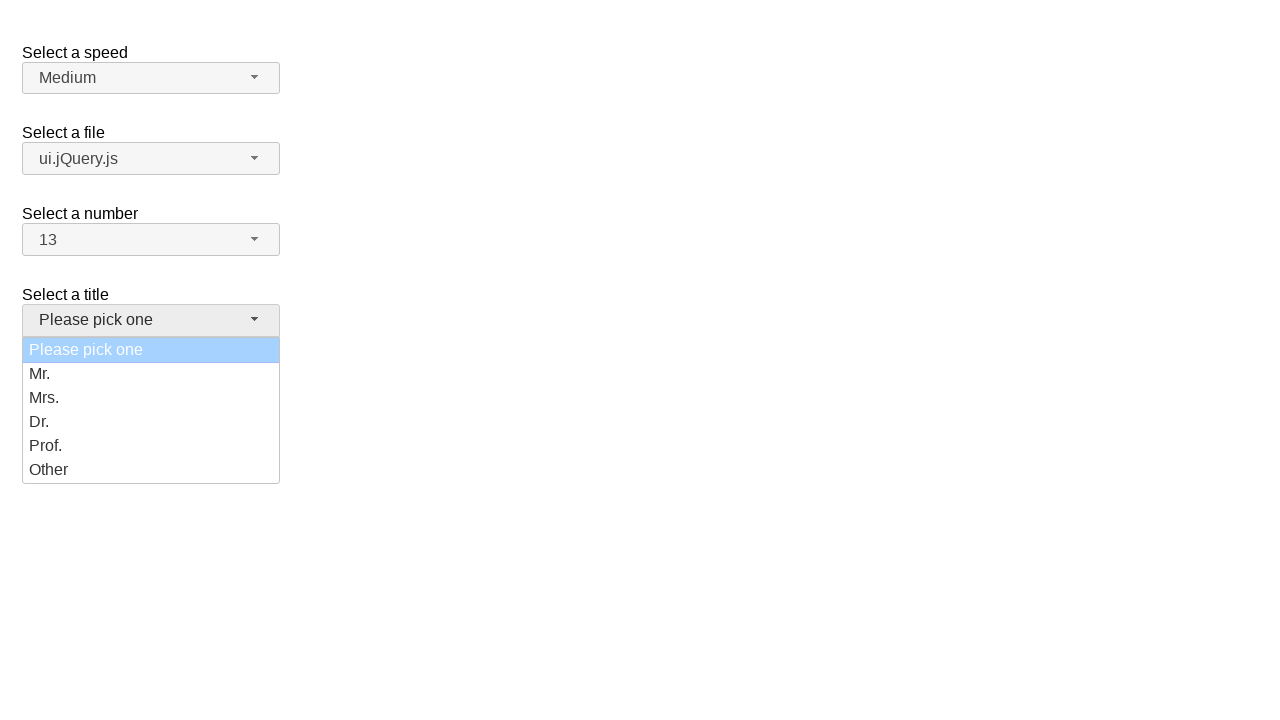

Selected 'Dr.' from salutation dropdown at (151, 422) on ul#salutation-menu div:has-text('Dr.')
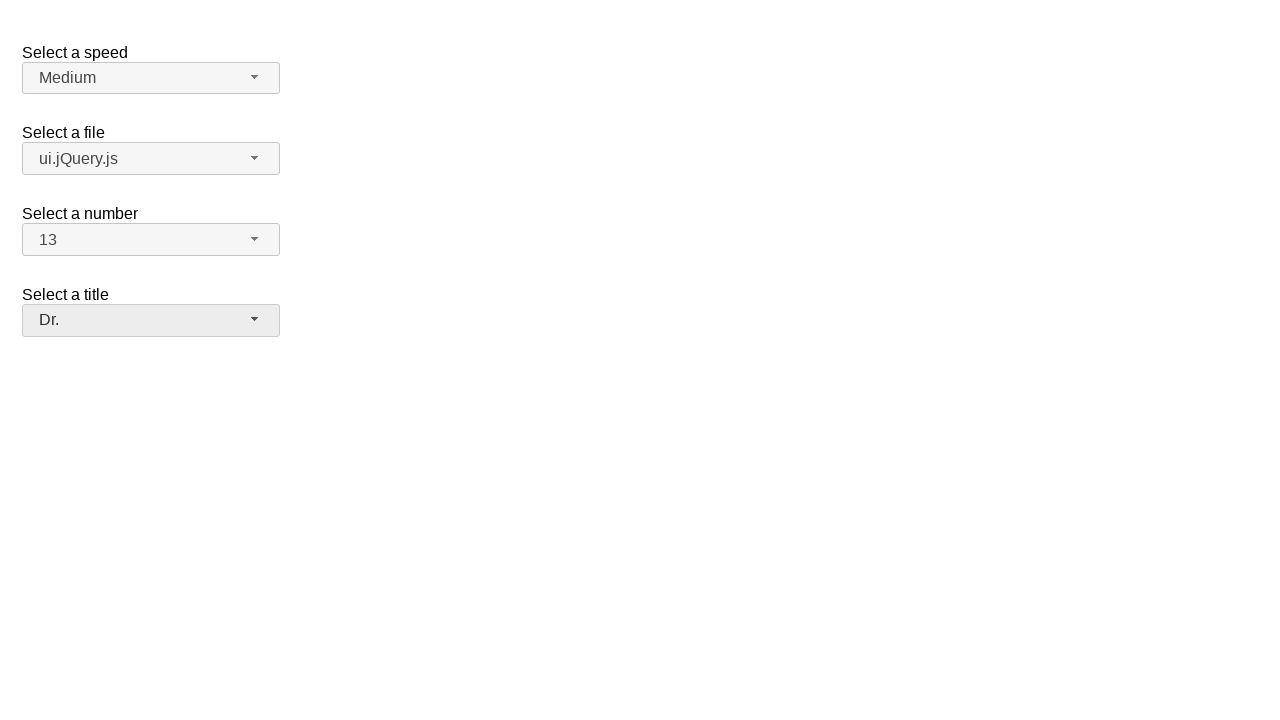

Verified speed dropdown selection is 'Medium'
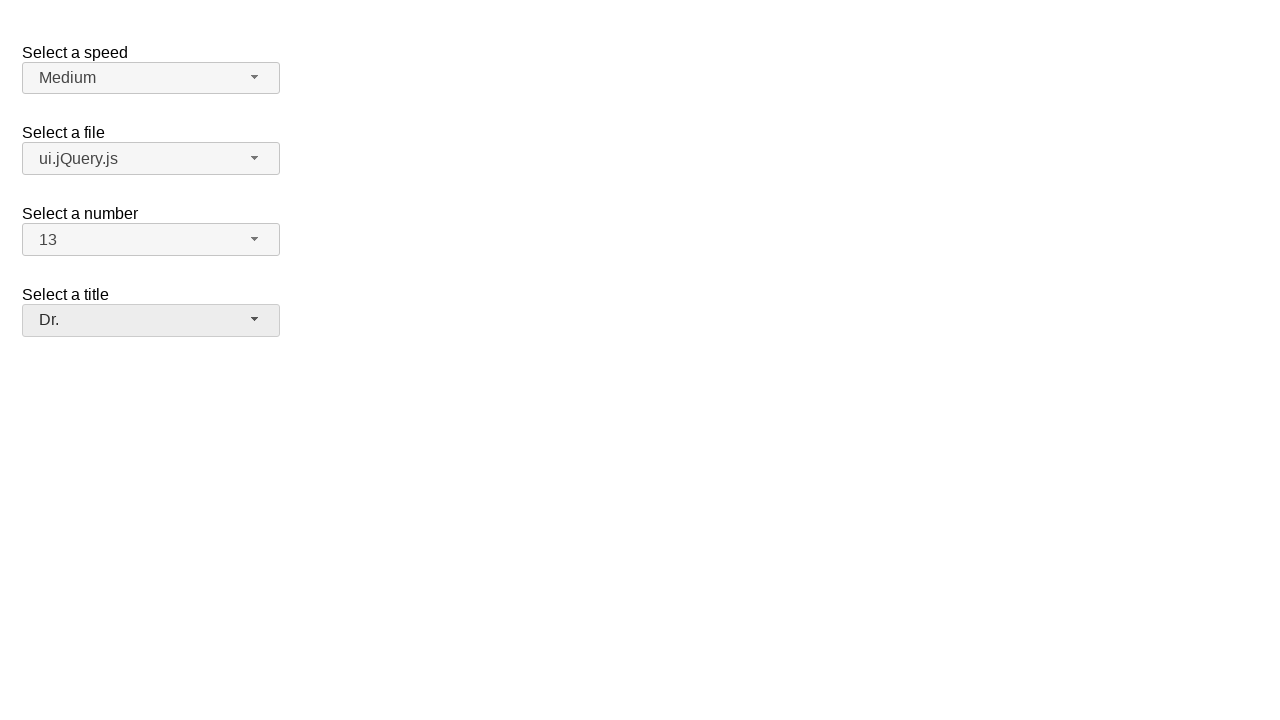

Verified files dropdown selection is 'ui.jQuery.js'
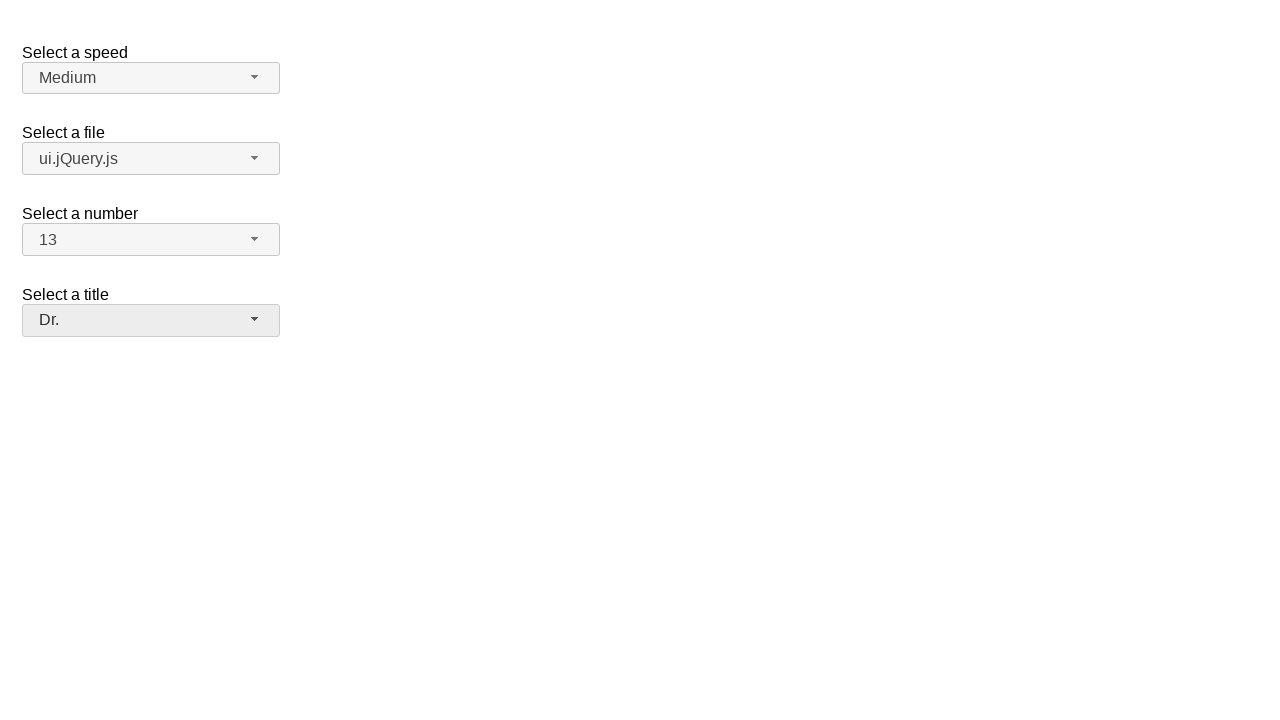

Verified number dropdown selection is '13'
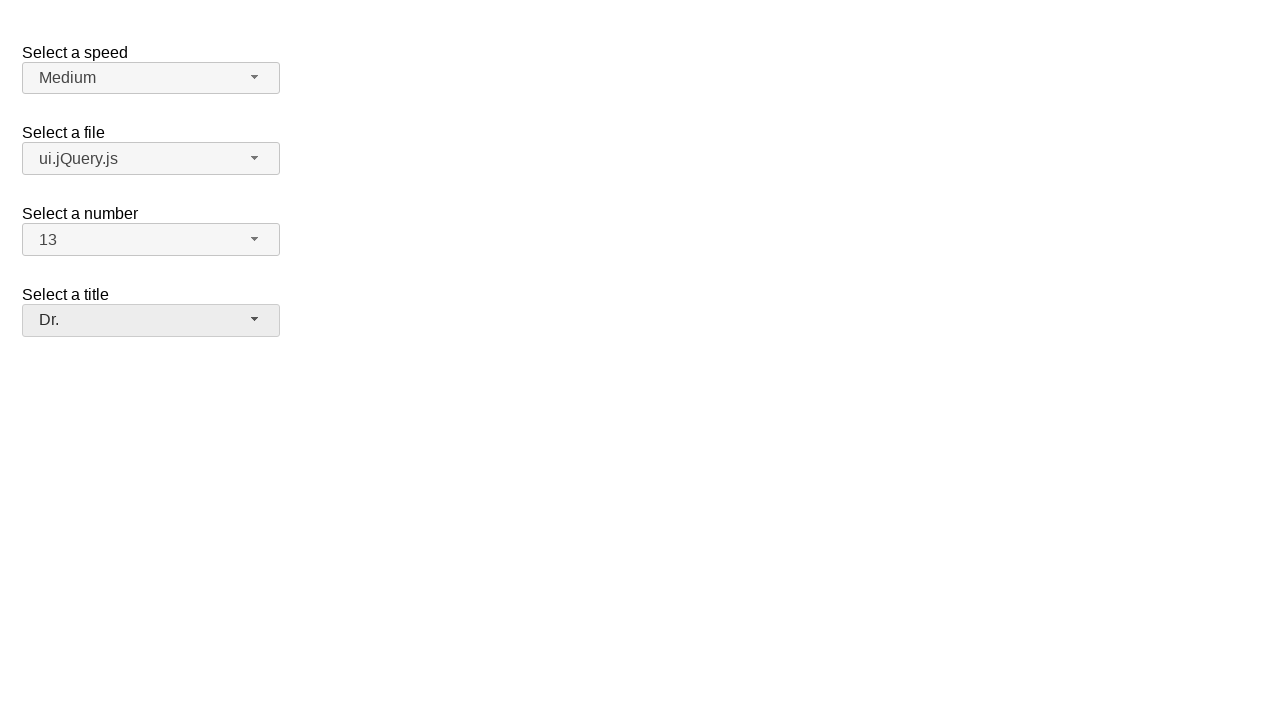

Verified salutation dropdown selection is 'Dr.'
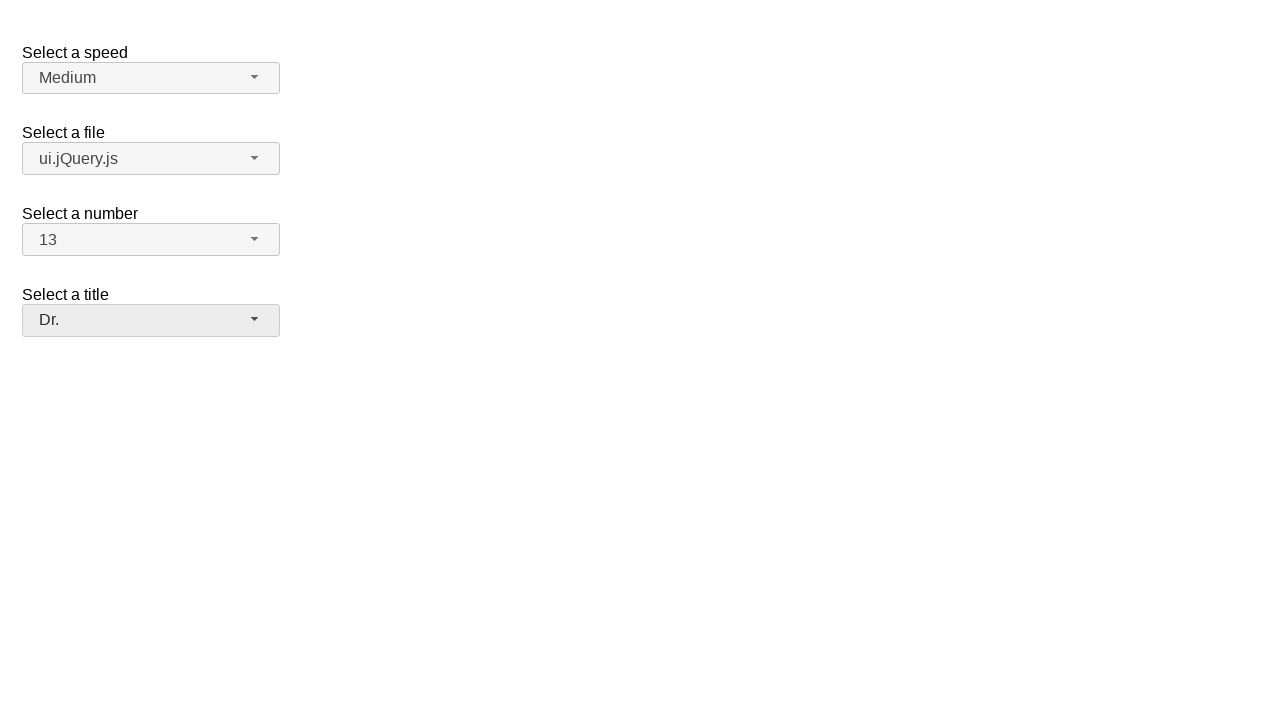

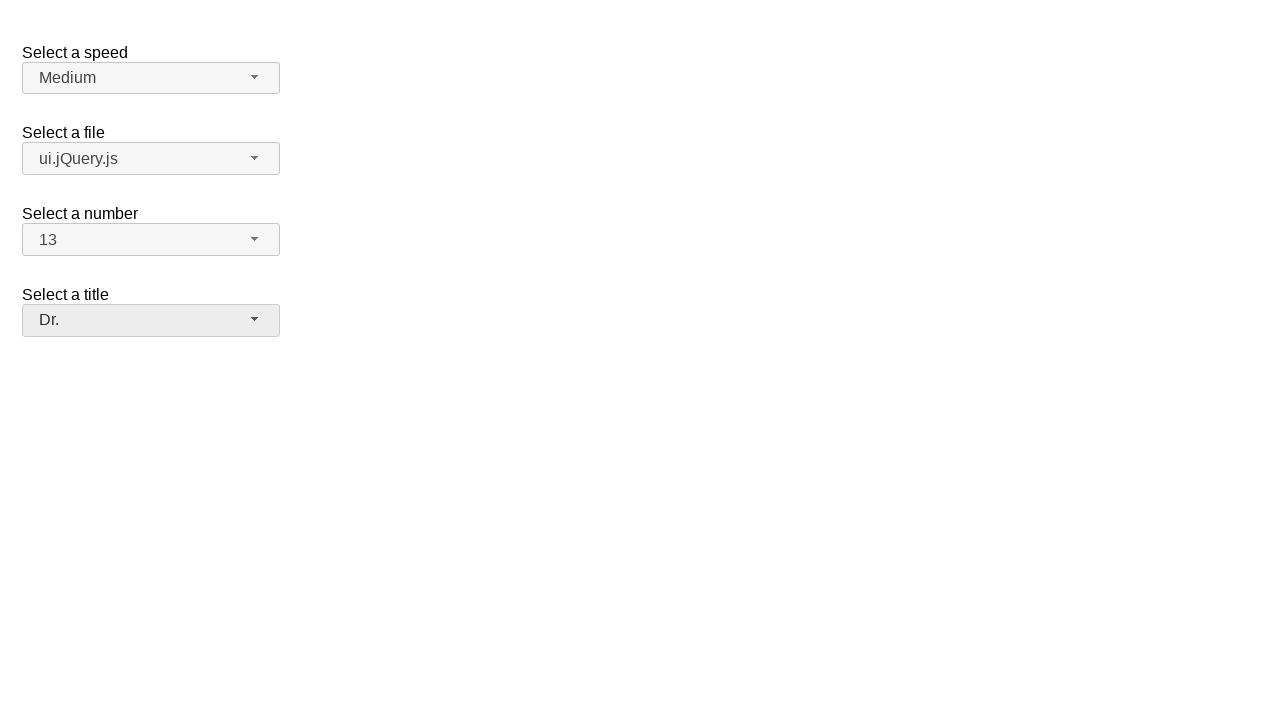